Tests dropdown selection functionality by selecting an option from a dropdown menu

Starting URL: https://rahulshettyacademy.com/AutomationPractice/

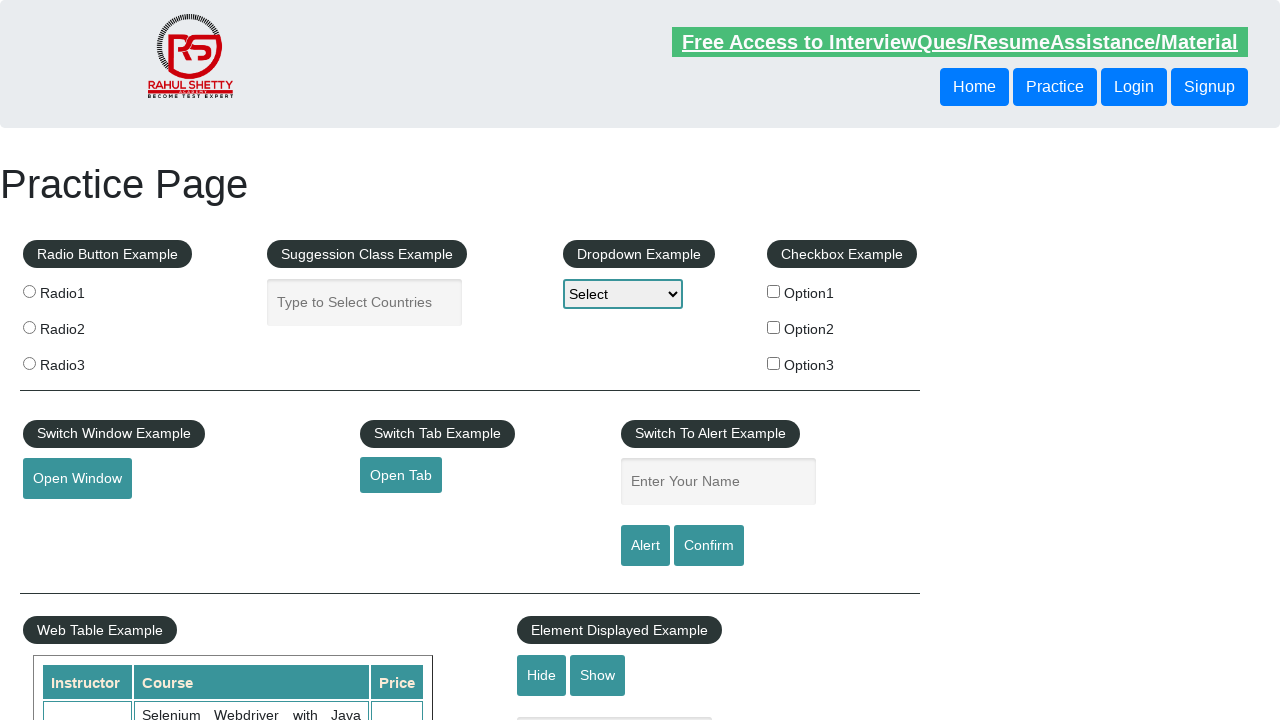

Navigated to AutomationPractice page
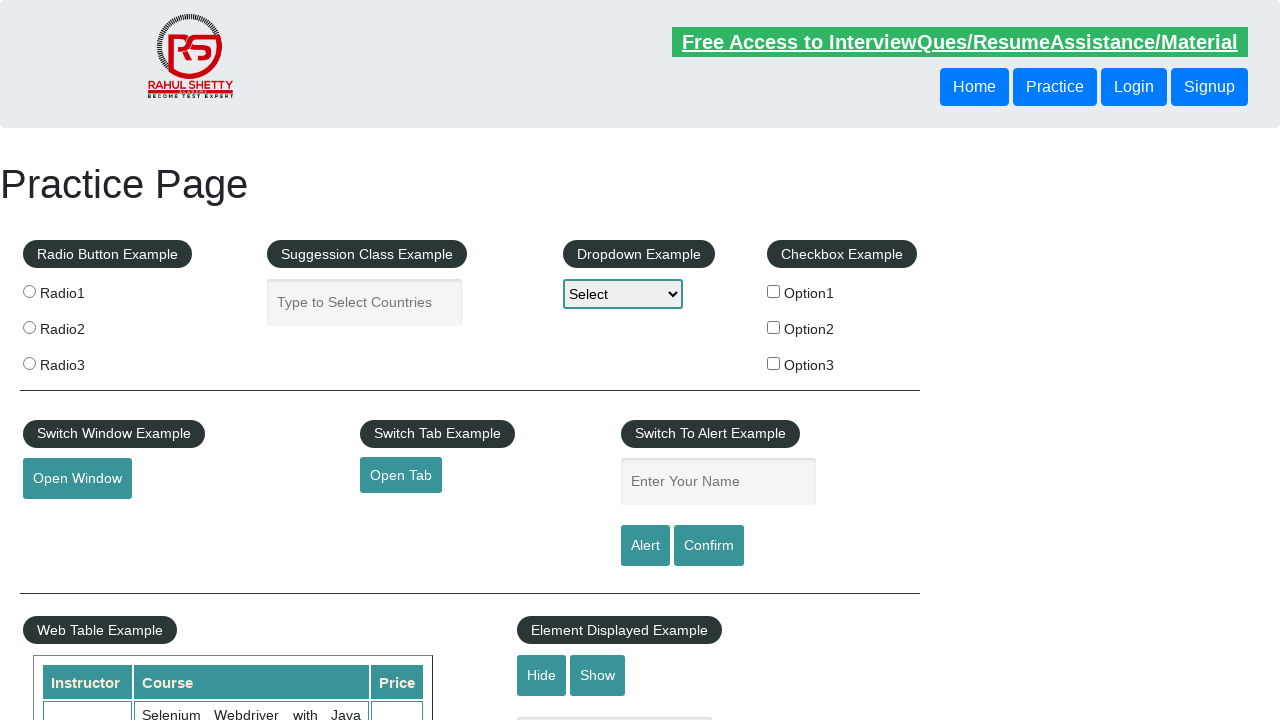

Selected 'Option2' from dropdown menu on #dropdown-class-example
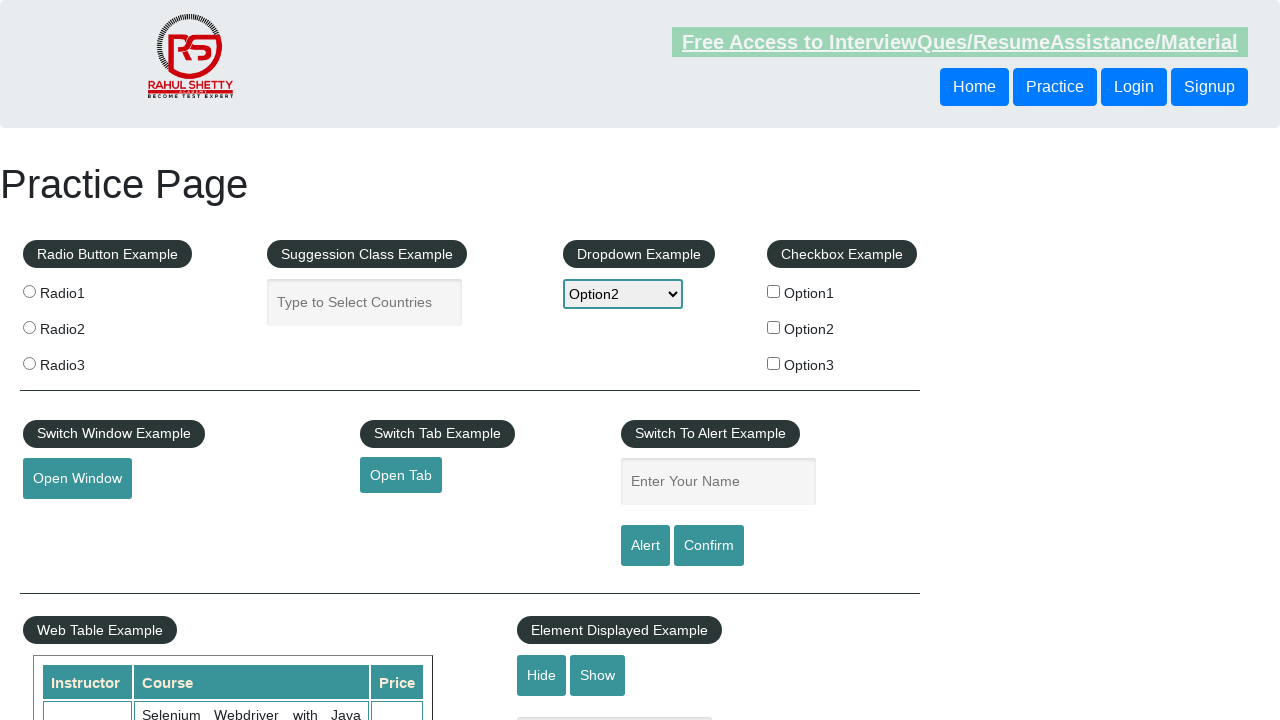

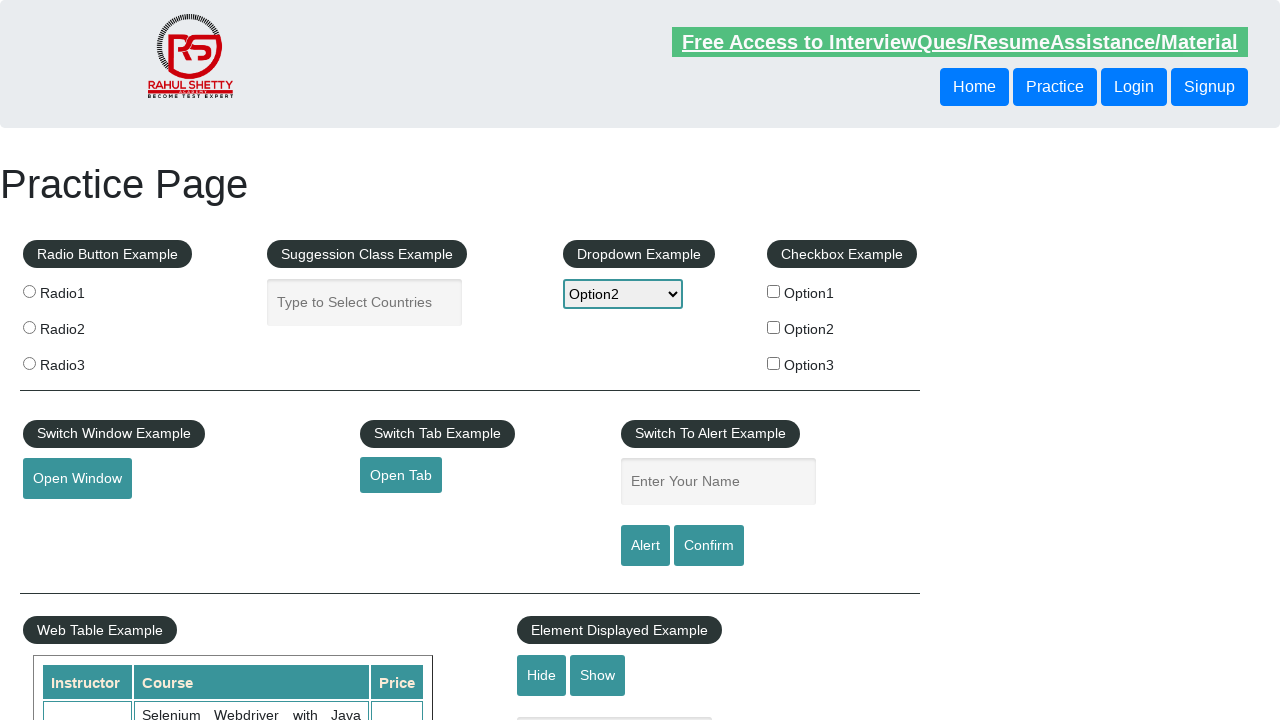